Navigates to the Search Languages page, searches for "Java", and verifies the search results contain Java

Starting URL: https://www.99-bottles-of-beer.net/

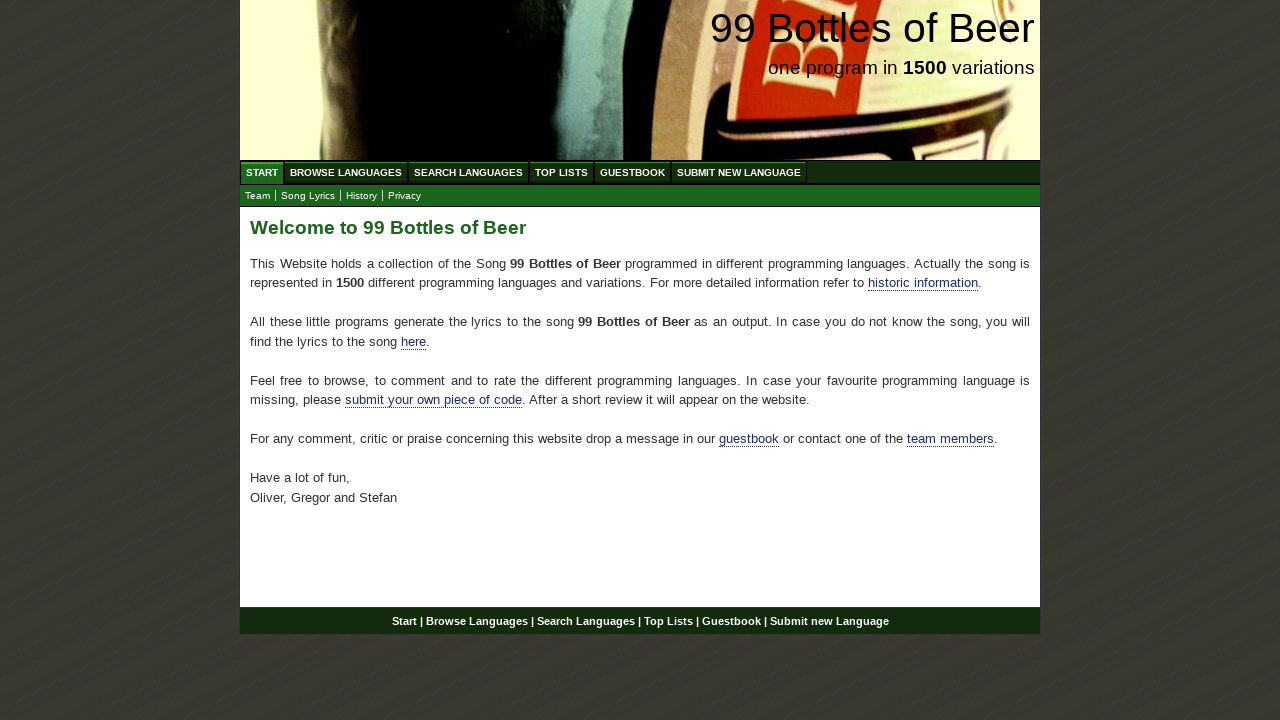

Clicked on the Search Languages link at (468, 172) on xpath=//ul[1]/li[3]/a
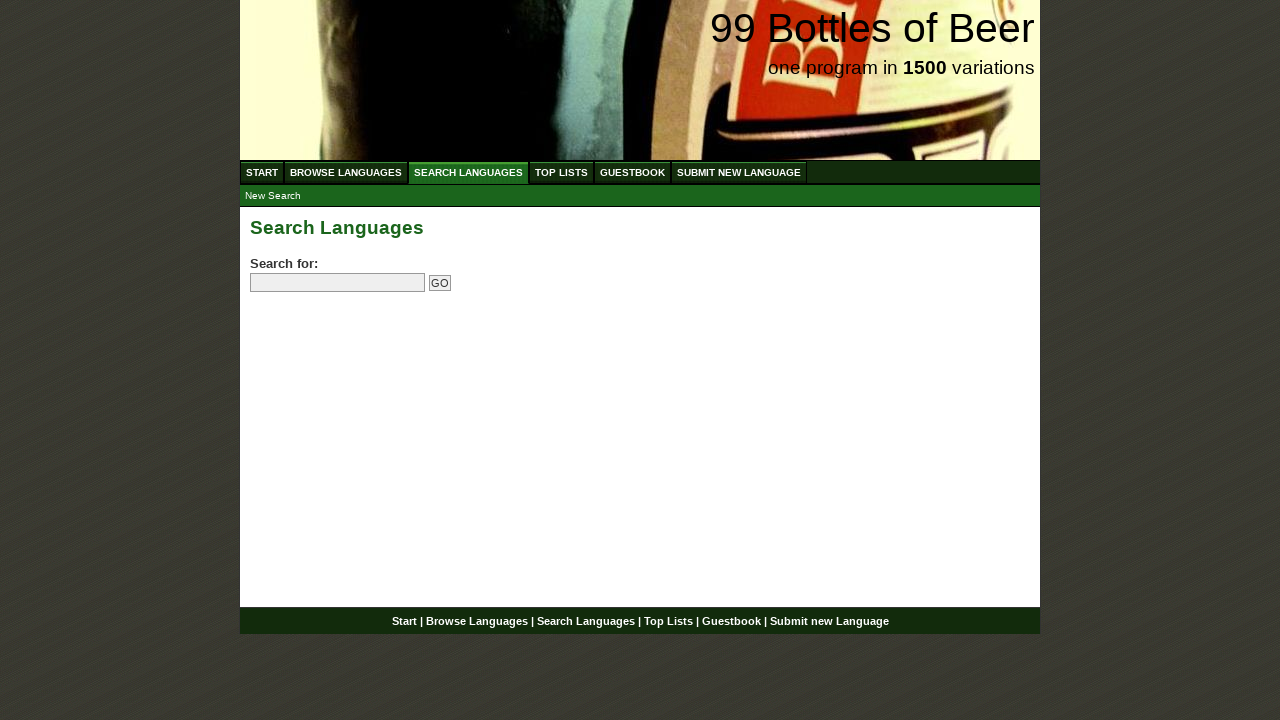

Filled search input with 'Java' on input[name='search']
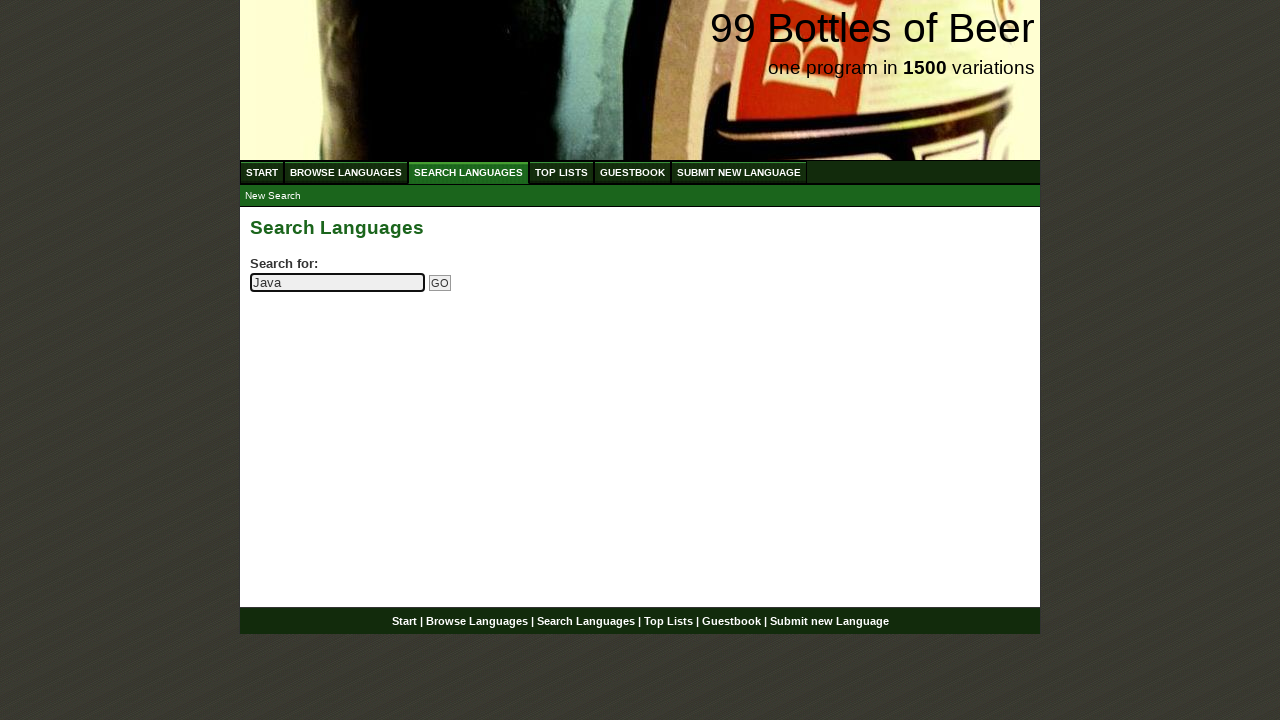

Clicked the search button to submit the query at (440, 283) on input[name='submitsearch']
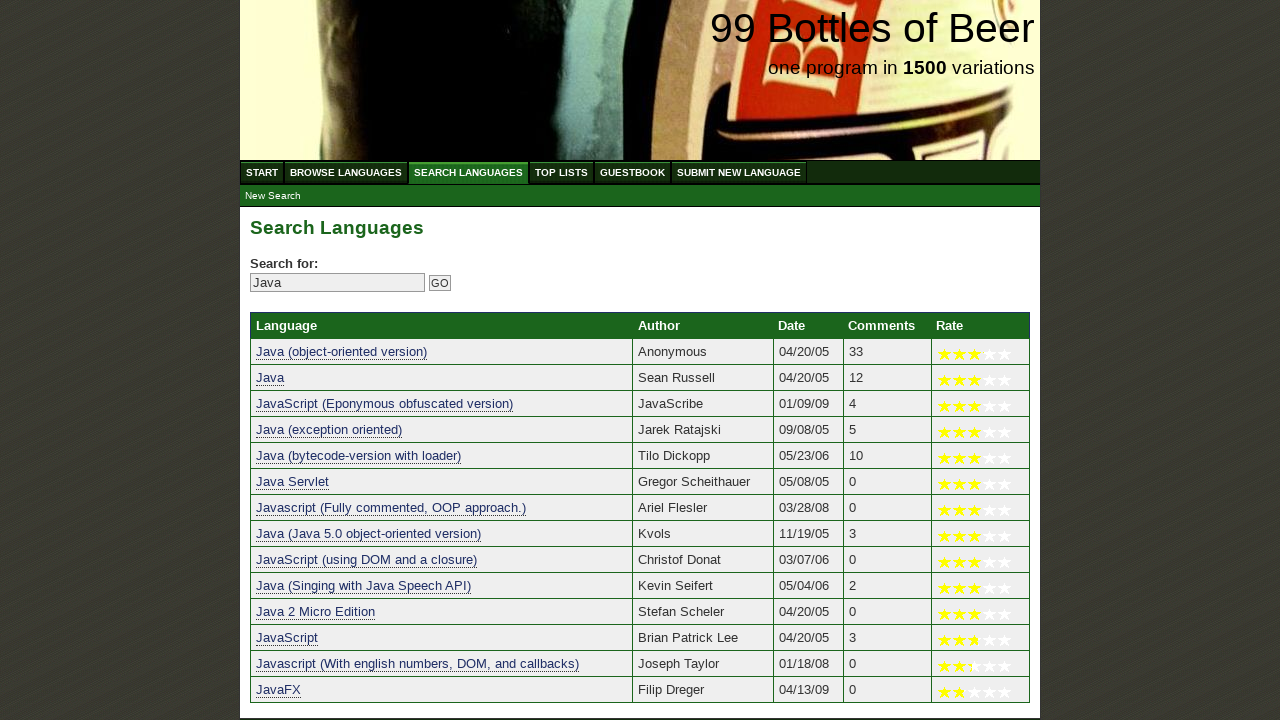

Located the first search result in the table
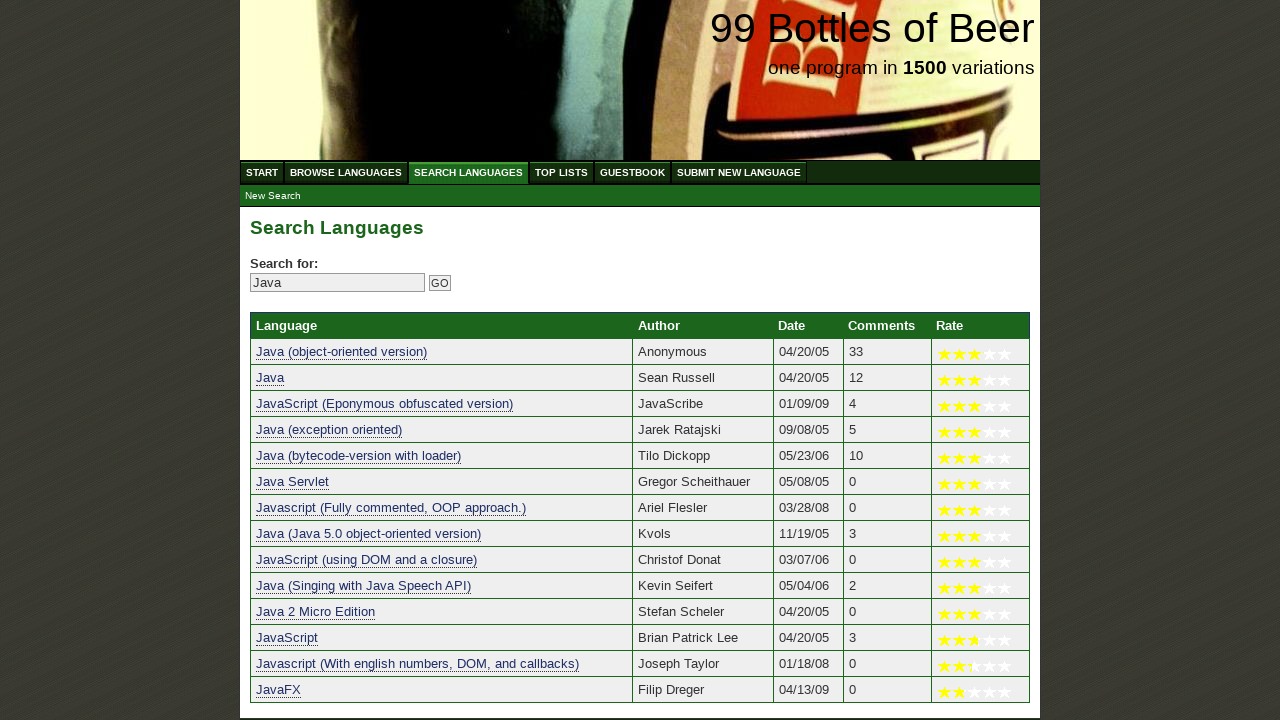

Verified that the search result contains 'Java'
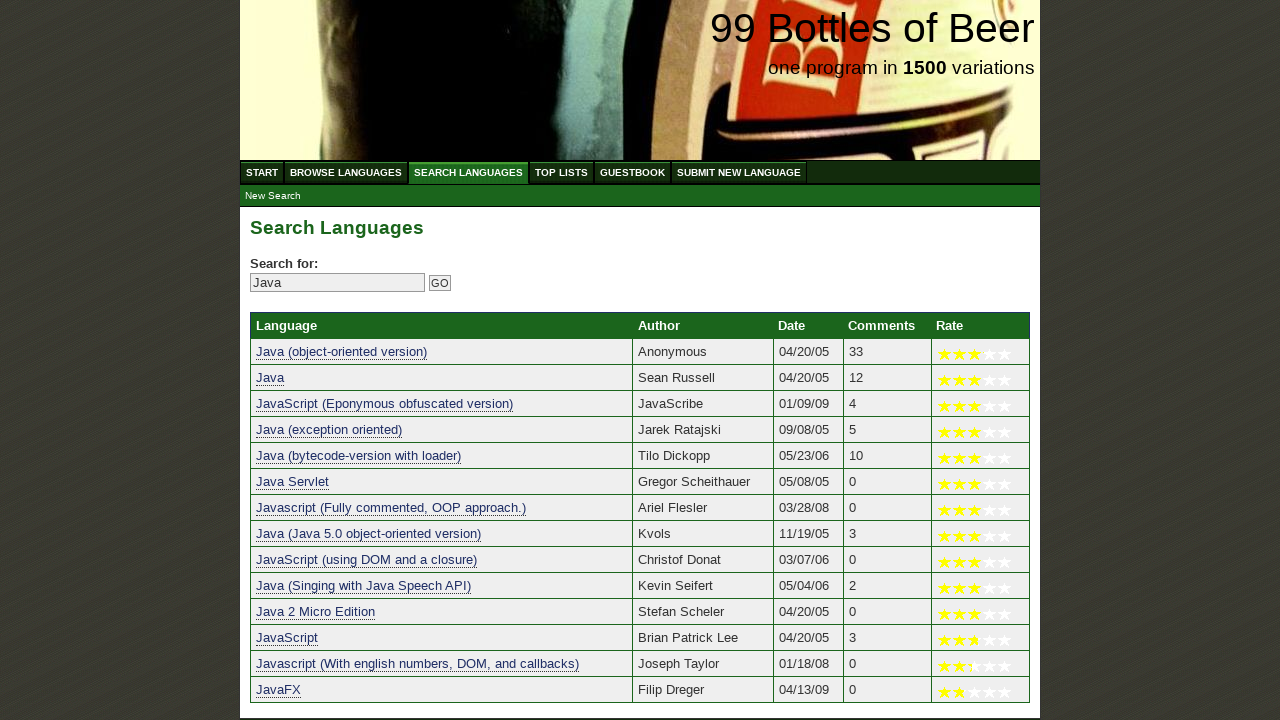

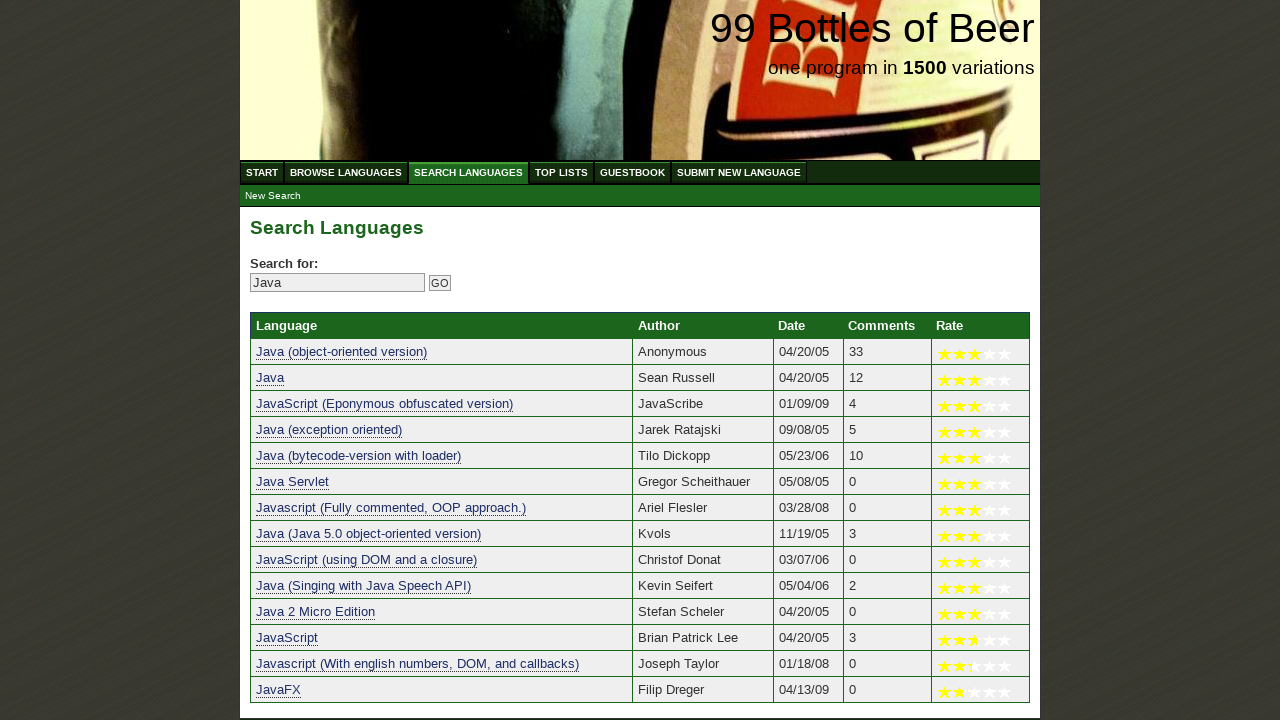